Tests adding a new todo item by typing in the input box and pressing Enter, then verifying the item appears in the list

Starting URL: https://todomvc.com/examples/angular/dist/browser/#/all

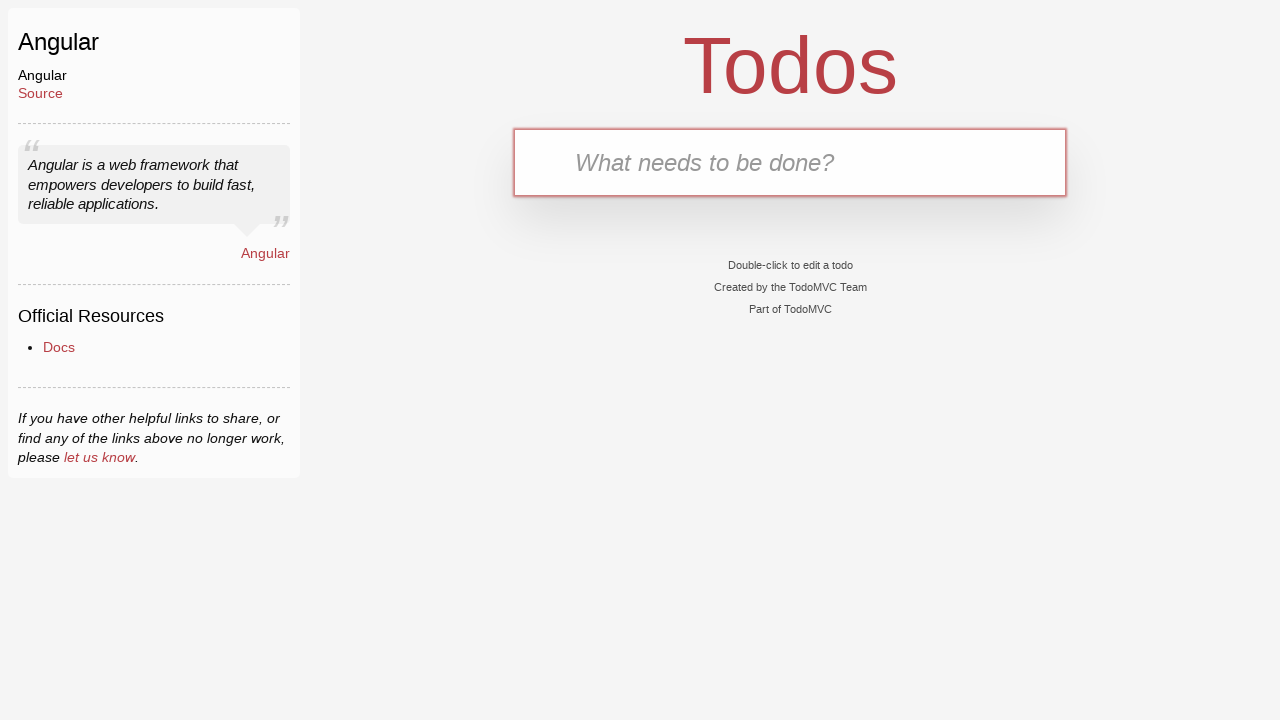

Navigated to TodoMVC Angular app
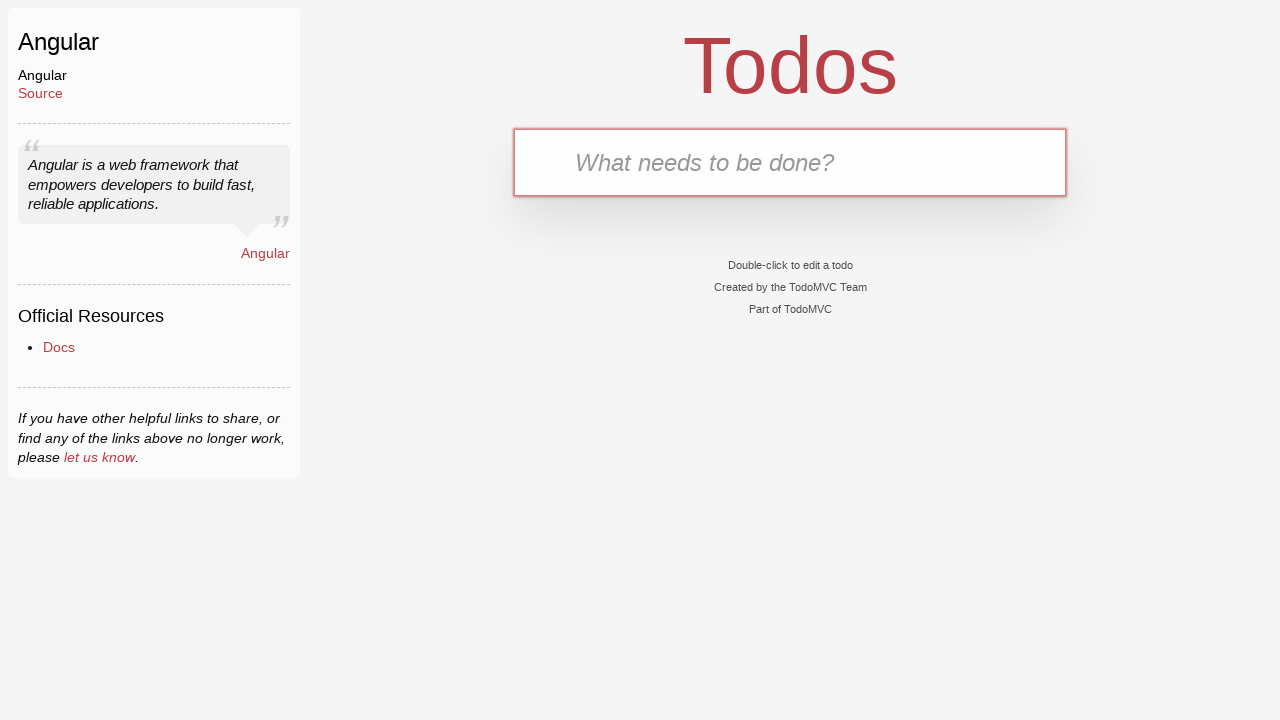

Filled new todo input with 'Buy milk' on .new-todo
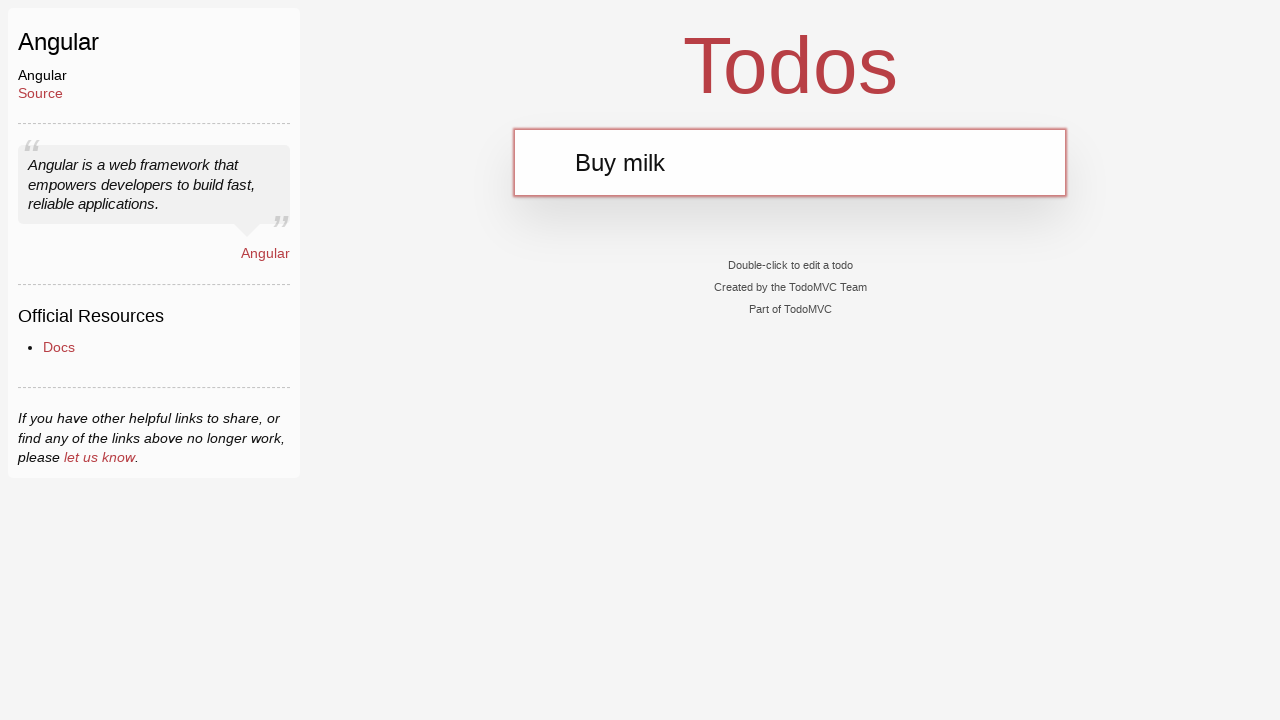

Pressed Enter to add the todo item on .new-todo
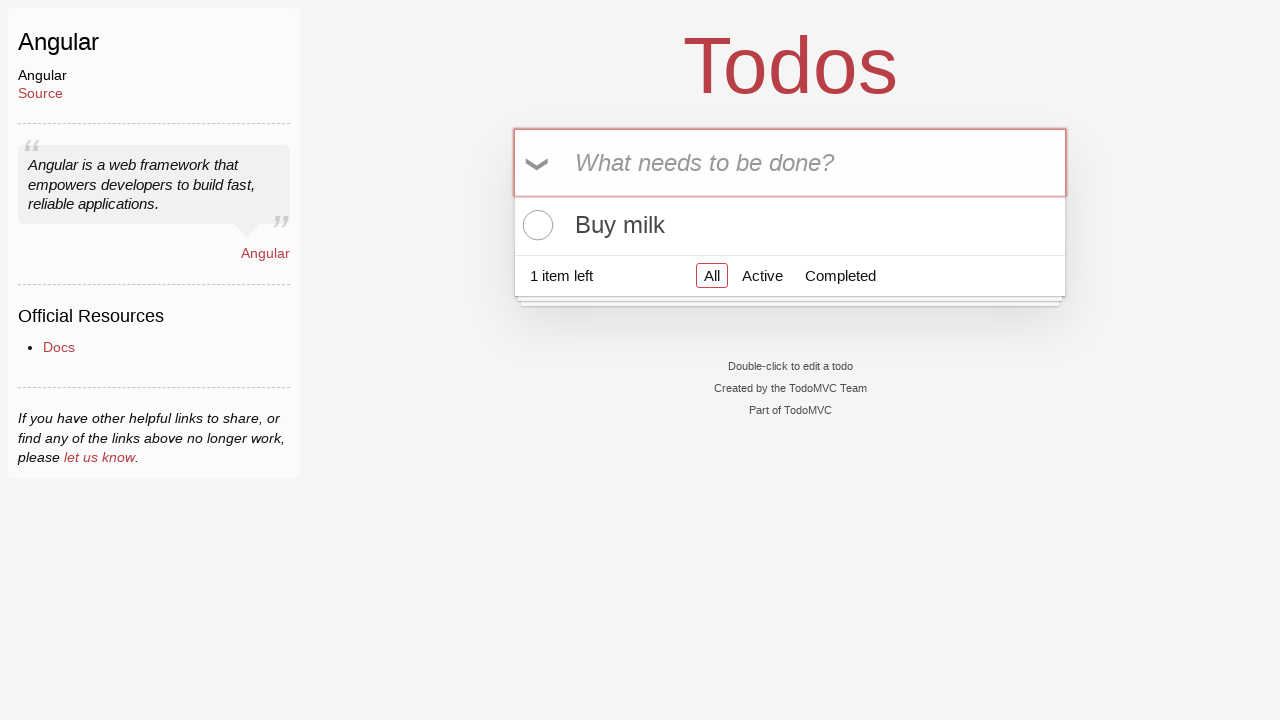

Todo item appeared in the list
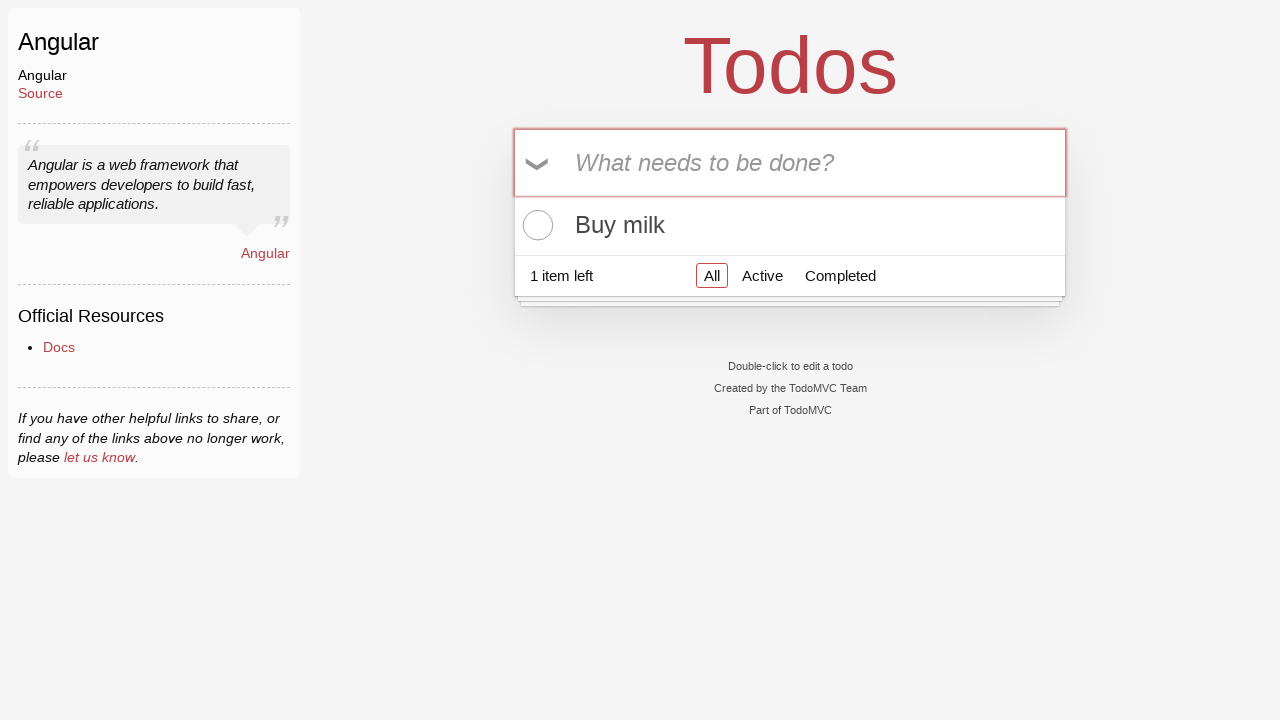

Verified todo item is present in the list
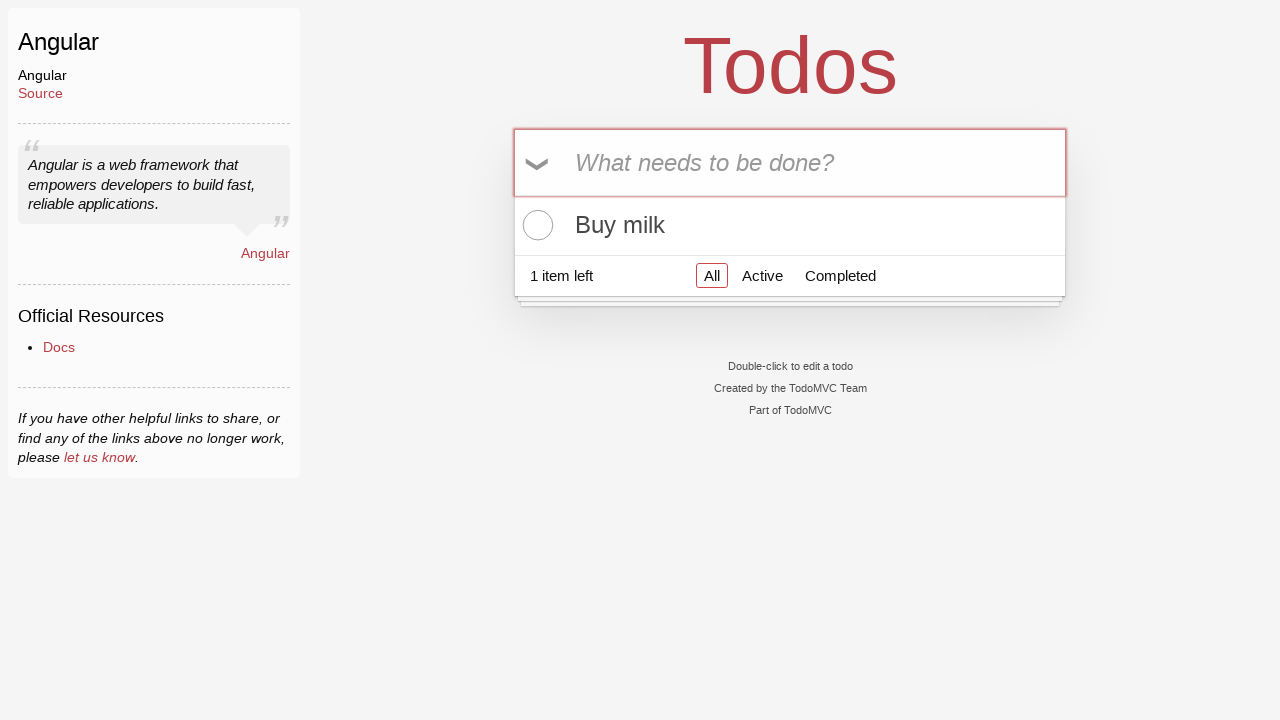

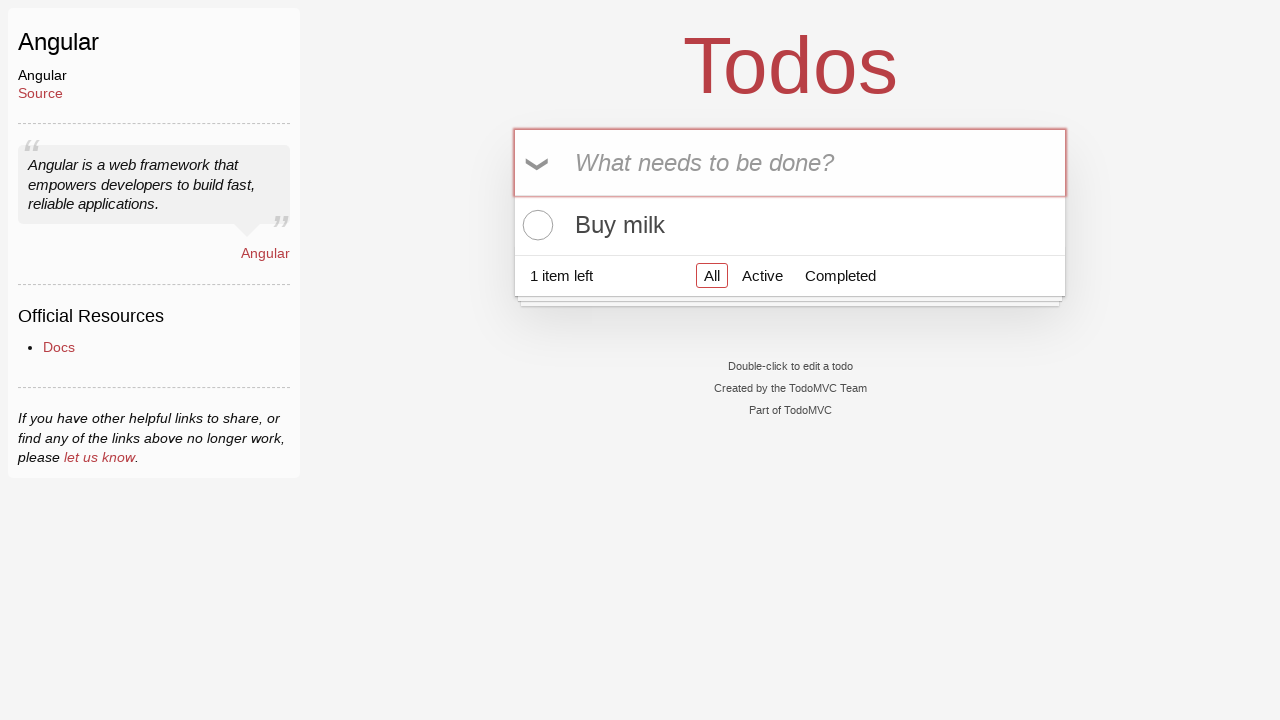